Tests radio button interaction on an HTML forms tutorial page by selecting the "Cheese" option and verifying the radio button group exists

Starting URL: http://www.echoecho.com/htmlforms10.htm

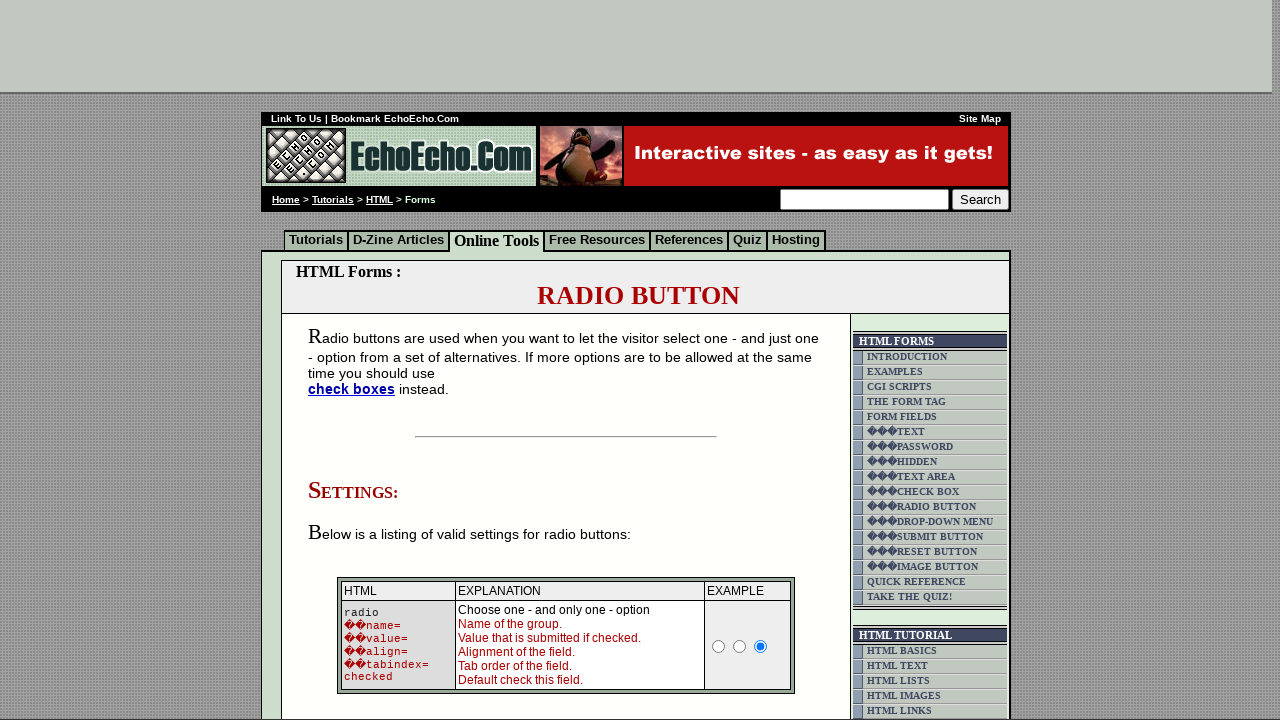

Navigated to HTML forms tutorial page
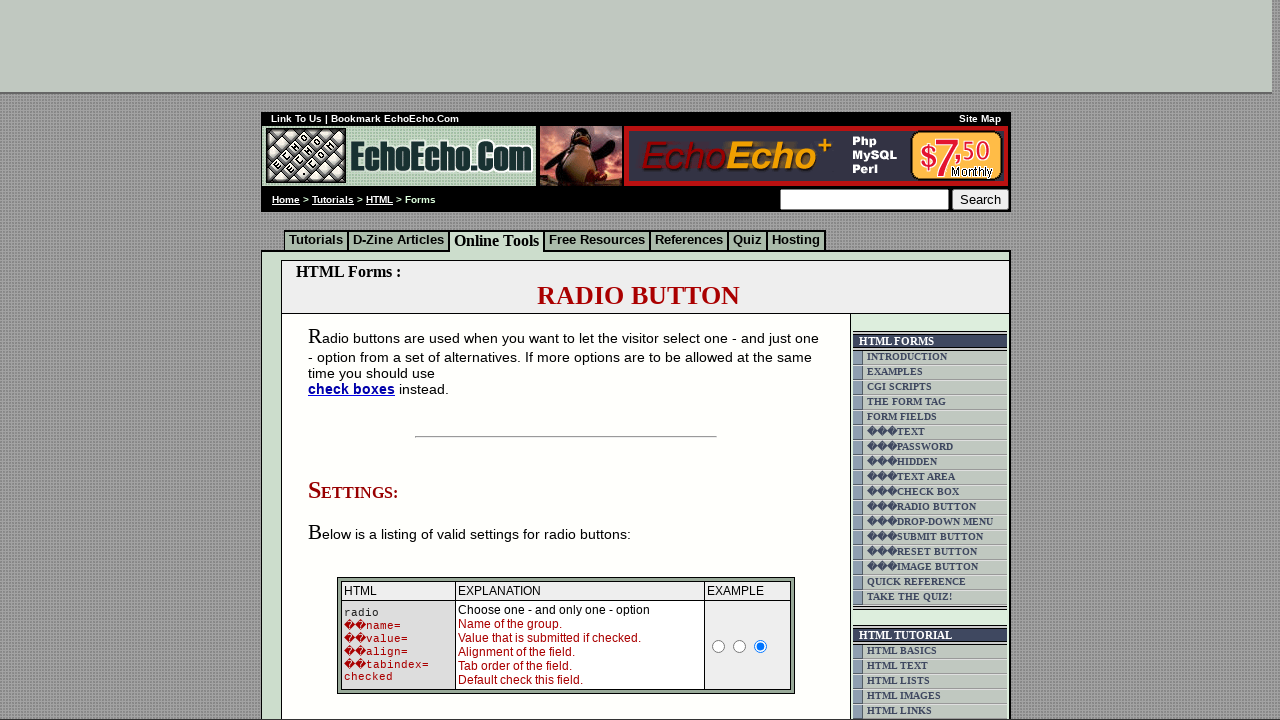

Clicked the 'Cheese' radio button at (356, 360) on input[value='Cheese']
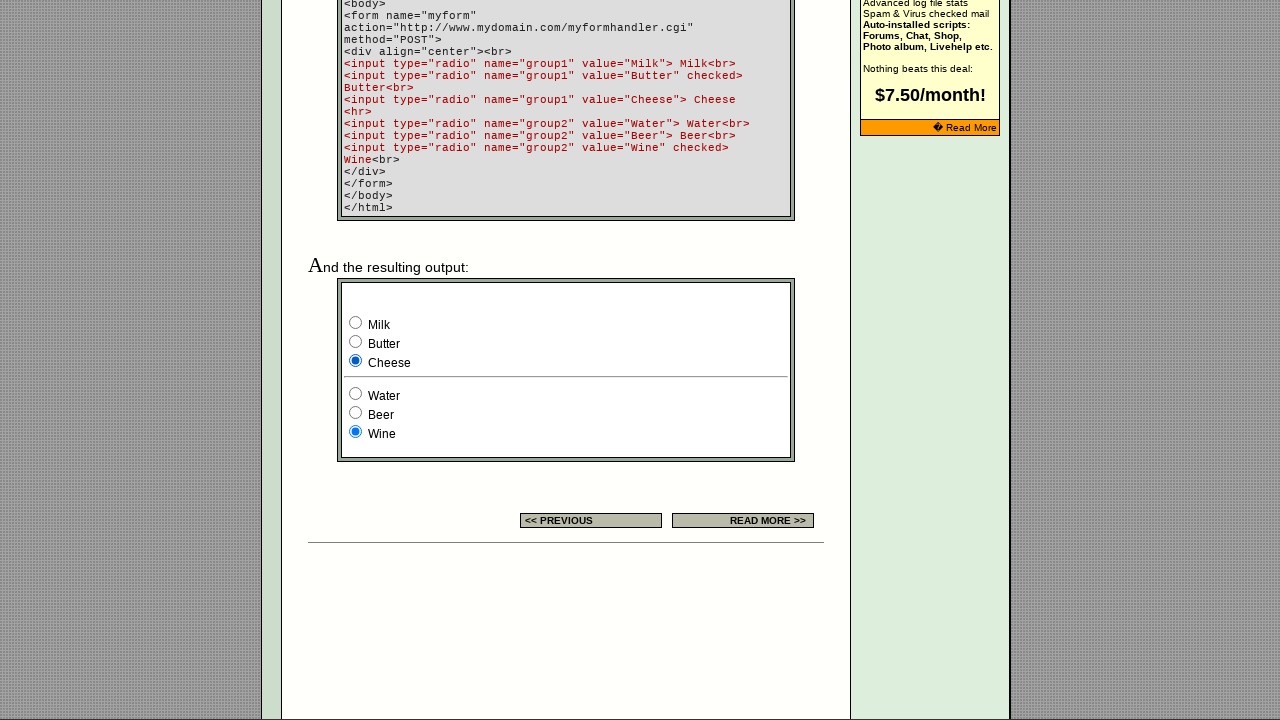

Verified radio button group exists
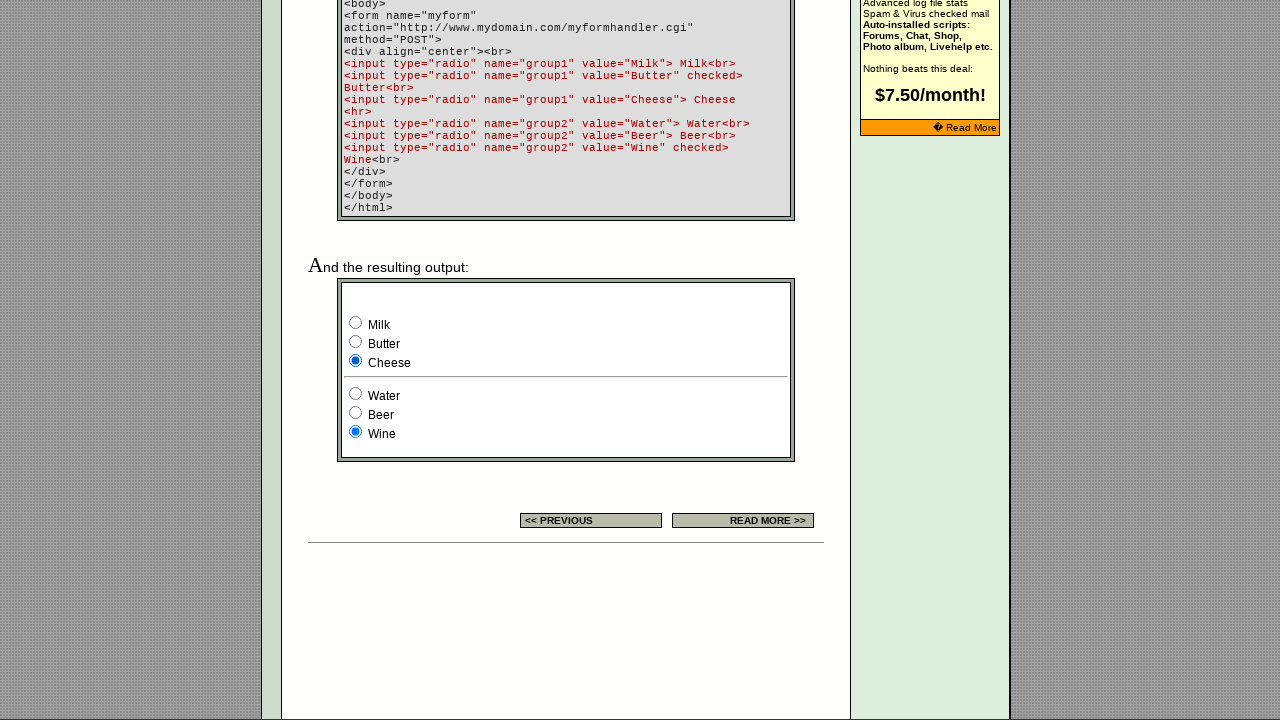

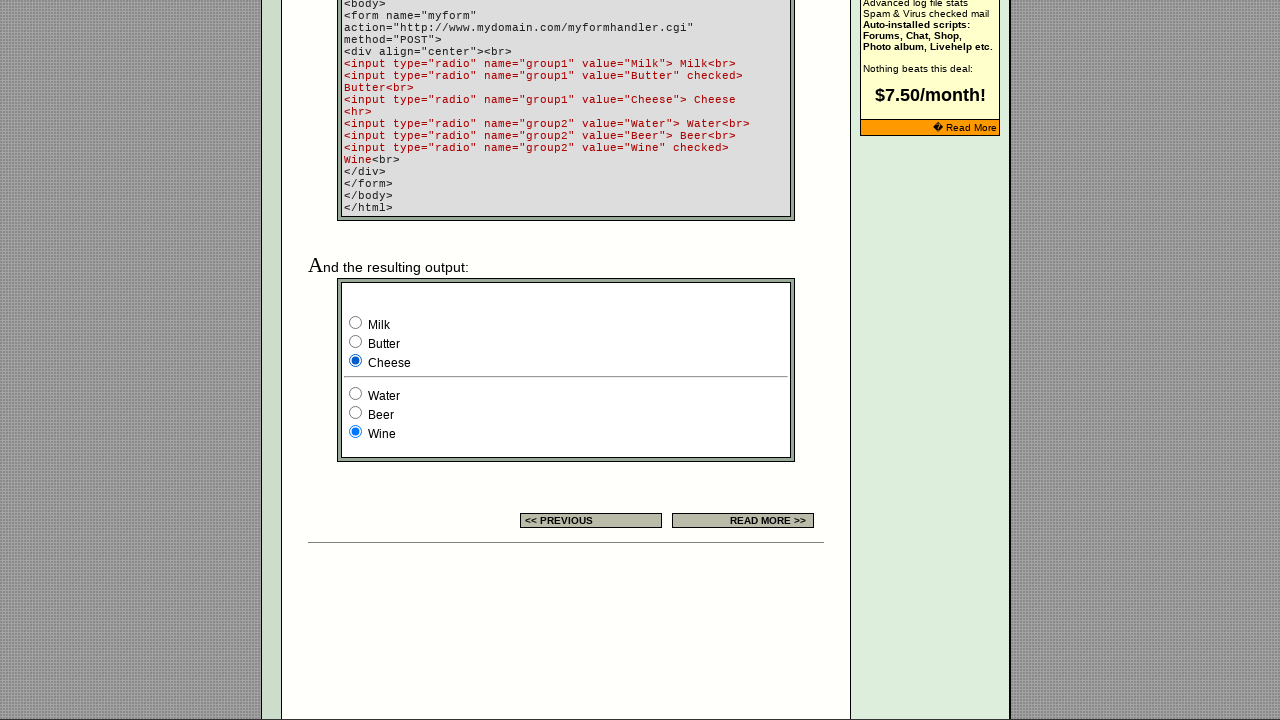